Tests checkbox functionality on a QA automation practice site by clicking a Testing link, navigating to the CheckBox section, clicking a toggle button to check all checkboxes, and verifying that all 4 checkboxes become selected.

Starting URL: https://shop.qaautomationlabs.com/index.php

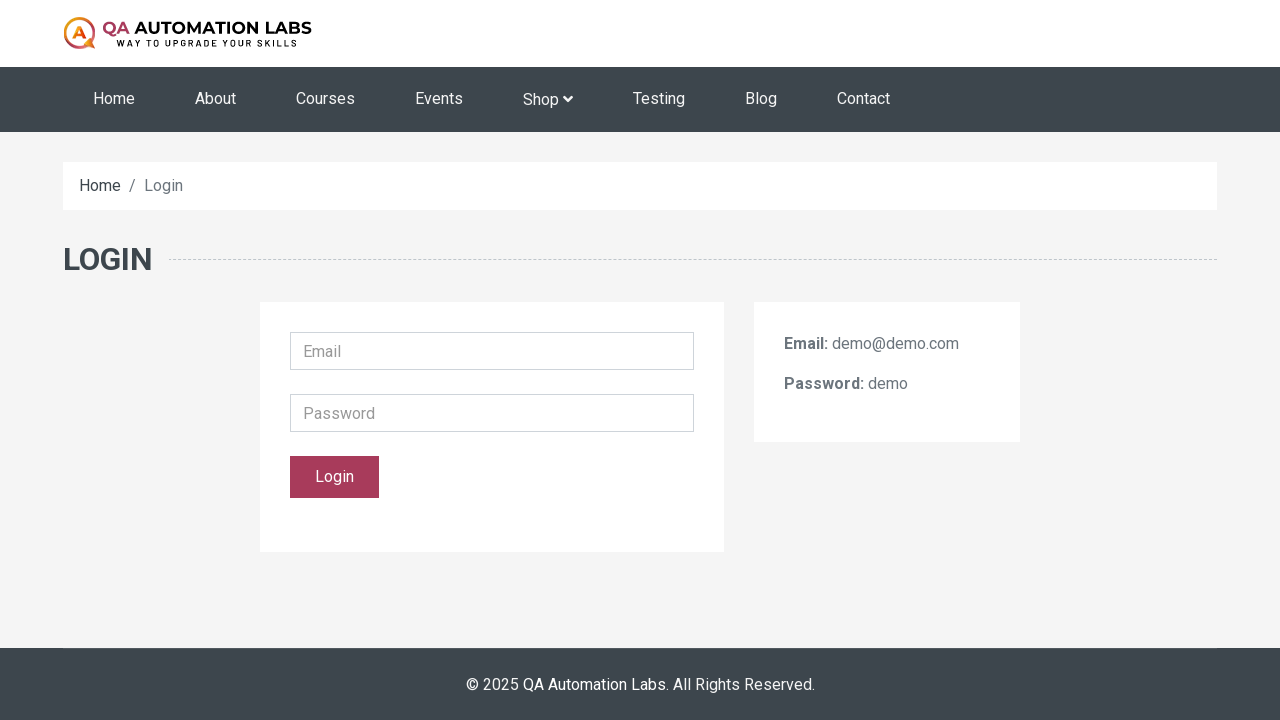

Clicked on the Testing link at (659, 100) on xpath=//a[text()='Testing']
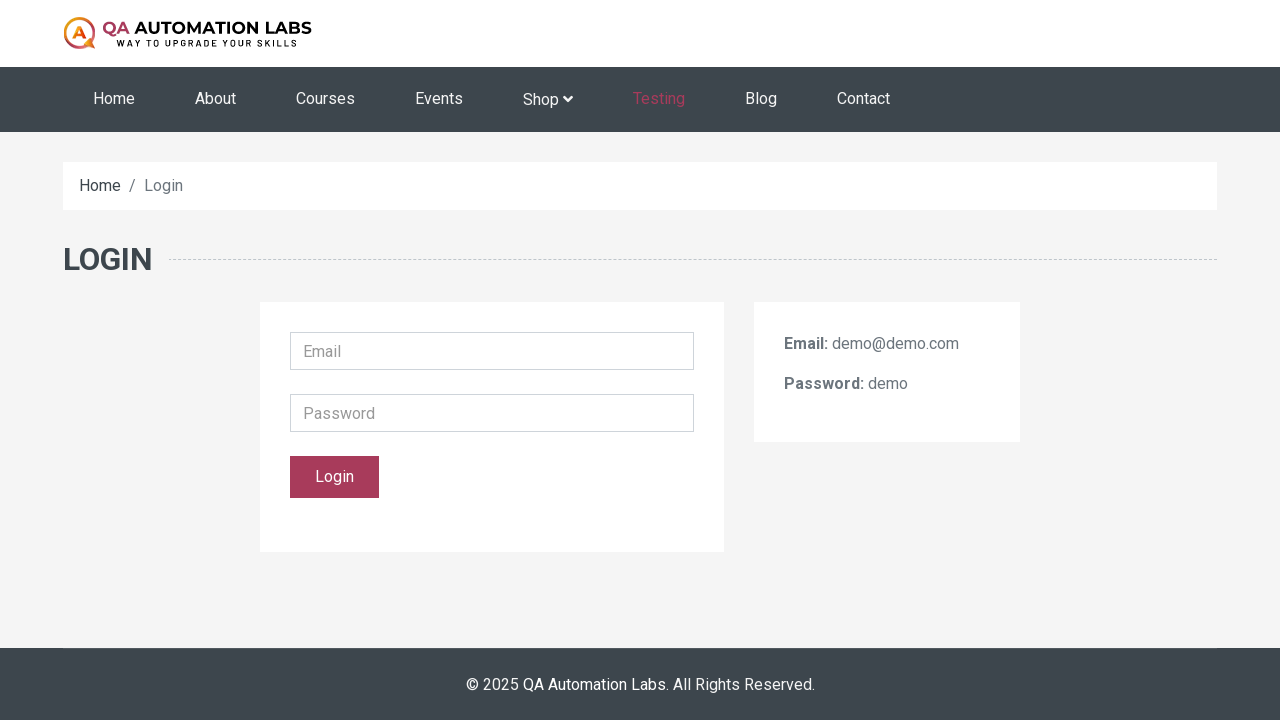

Clicked Testing link to open new page at (659, 100) on xpath=//a[text()='Testing']
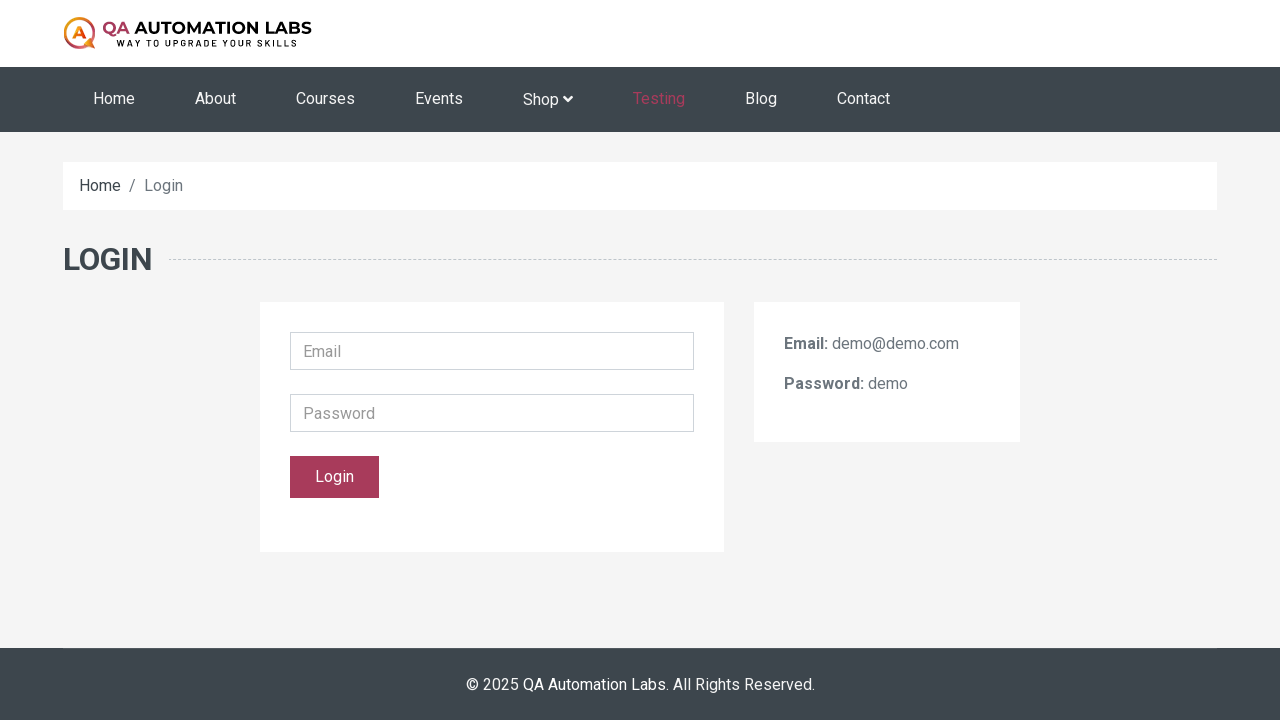

New page loaded and ready
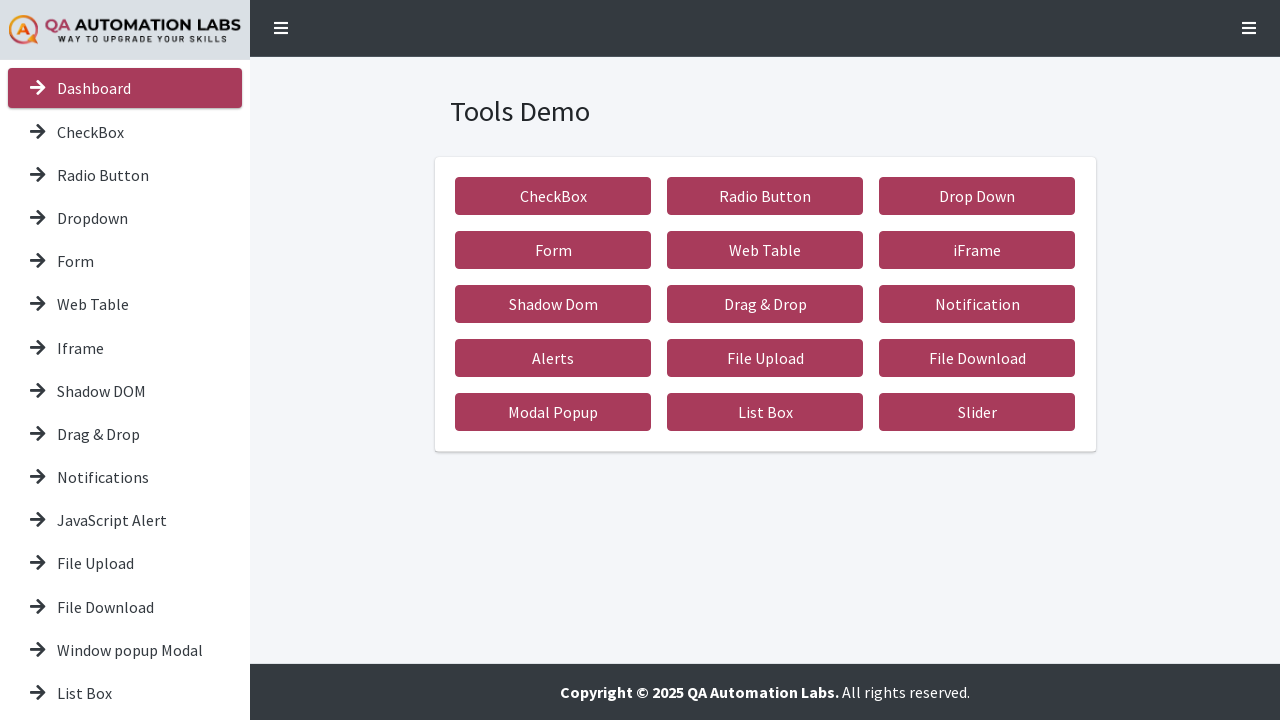

Clicked on the CheckBox option at (90, 132) on xpath=//p[normalize-space(text())='CheckBox']
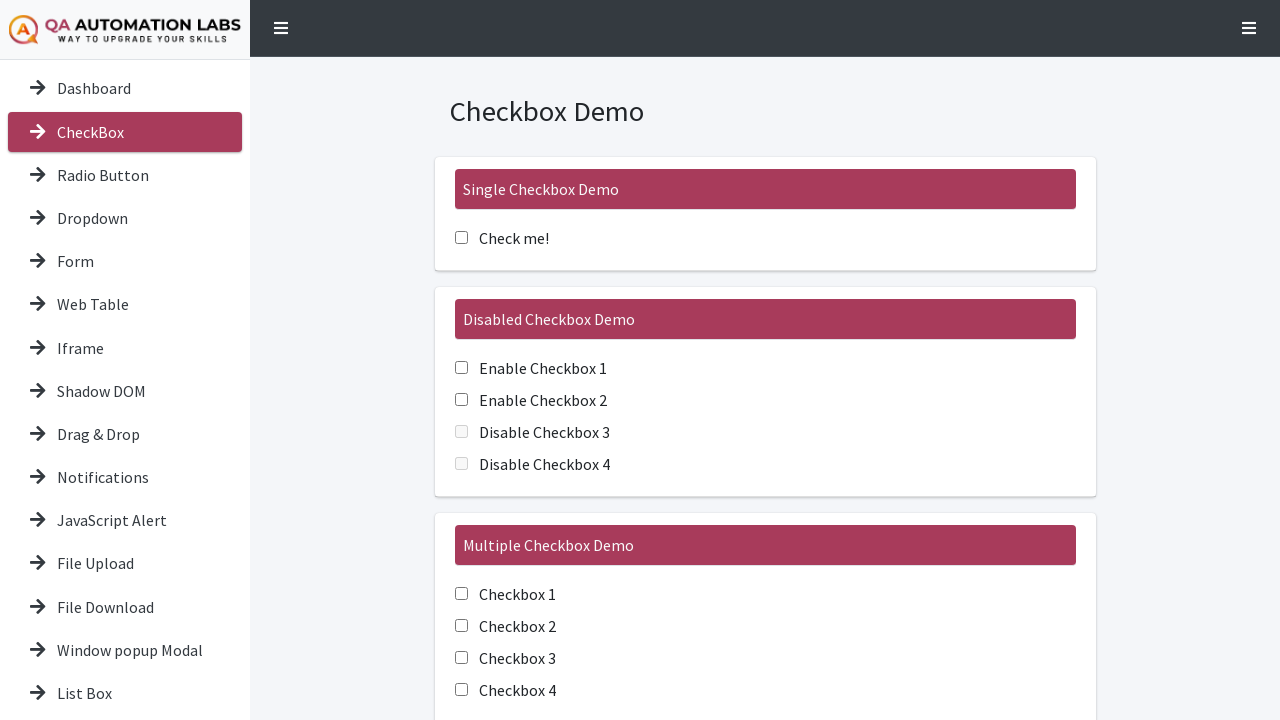

CheckBox page loaded and toggle button is visible
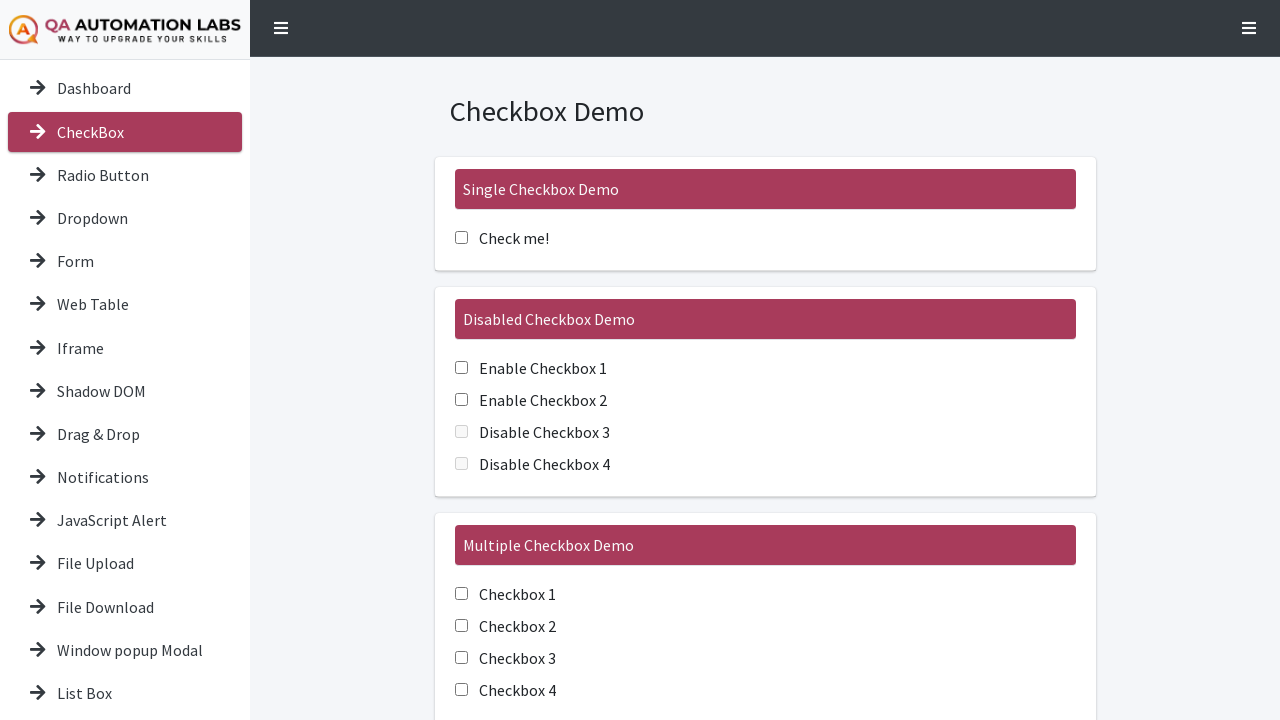

Clicked the toggle button to check all checkboxes at (490, 619) on #toggleBtn
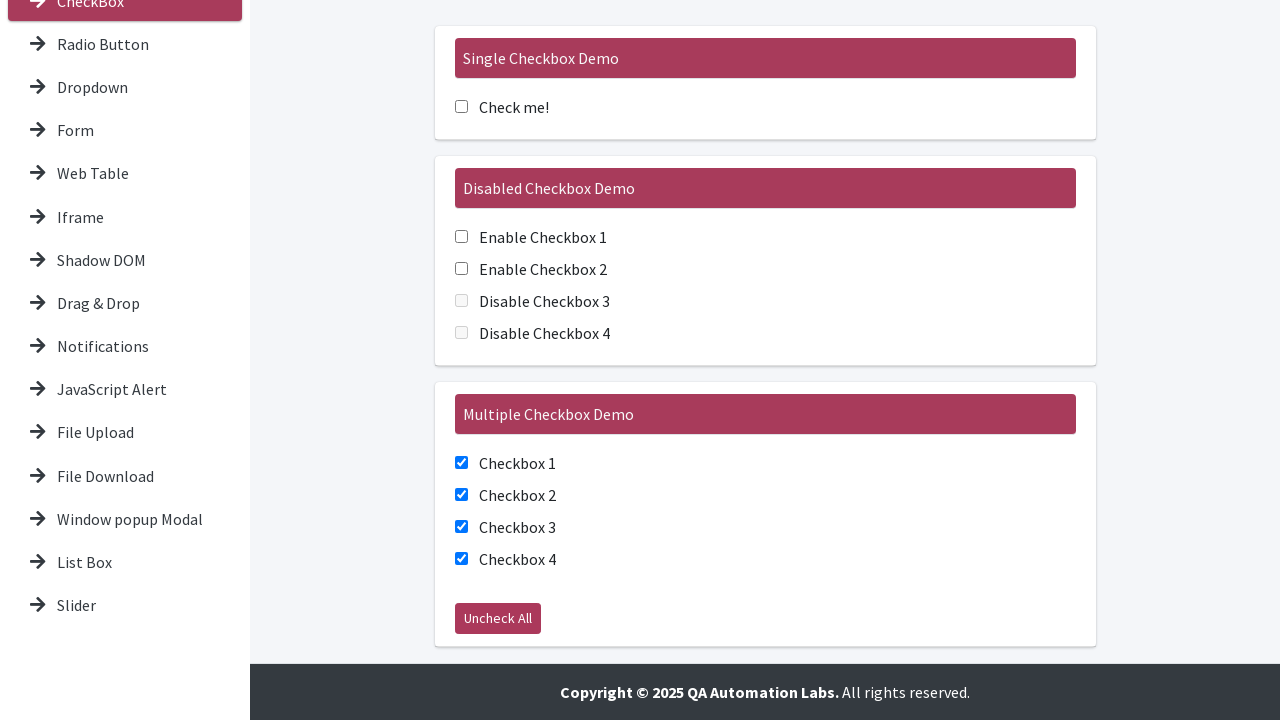

Verified toggle button text changed to 'Uncheck All'
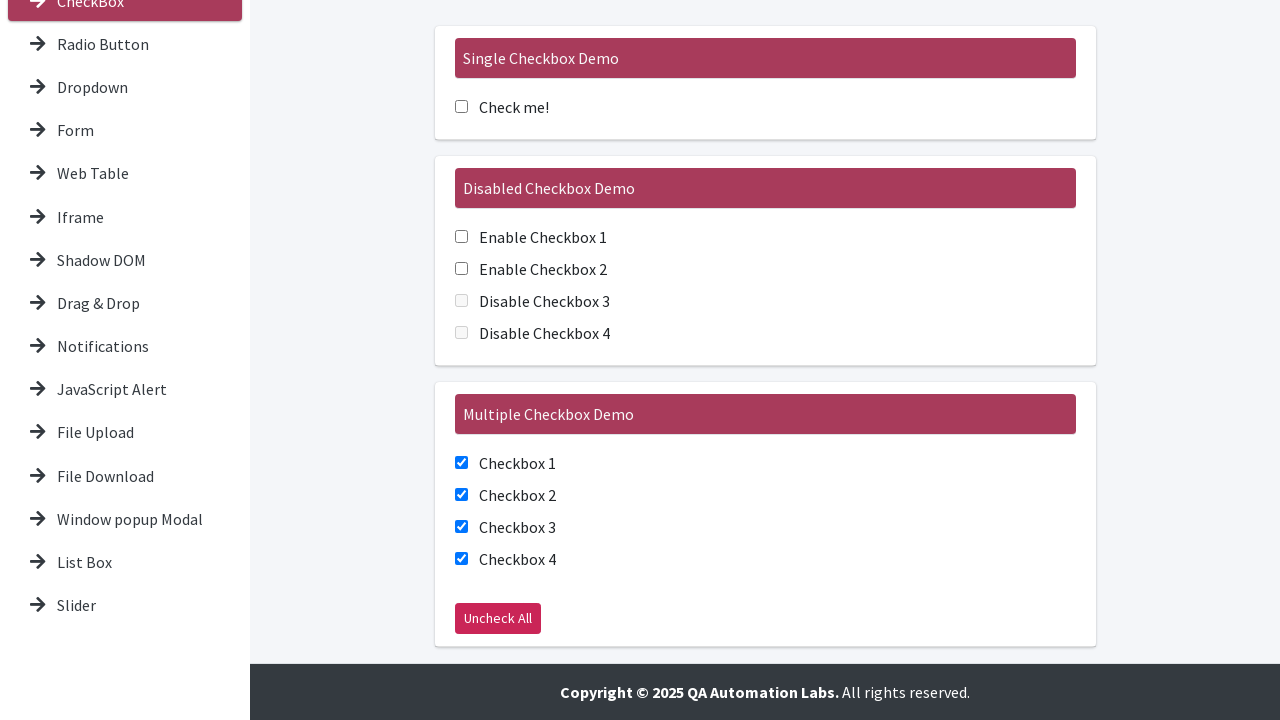

Found 9 checkboxes on the page
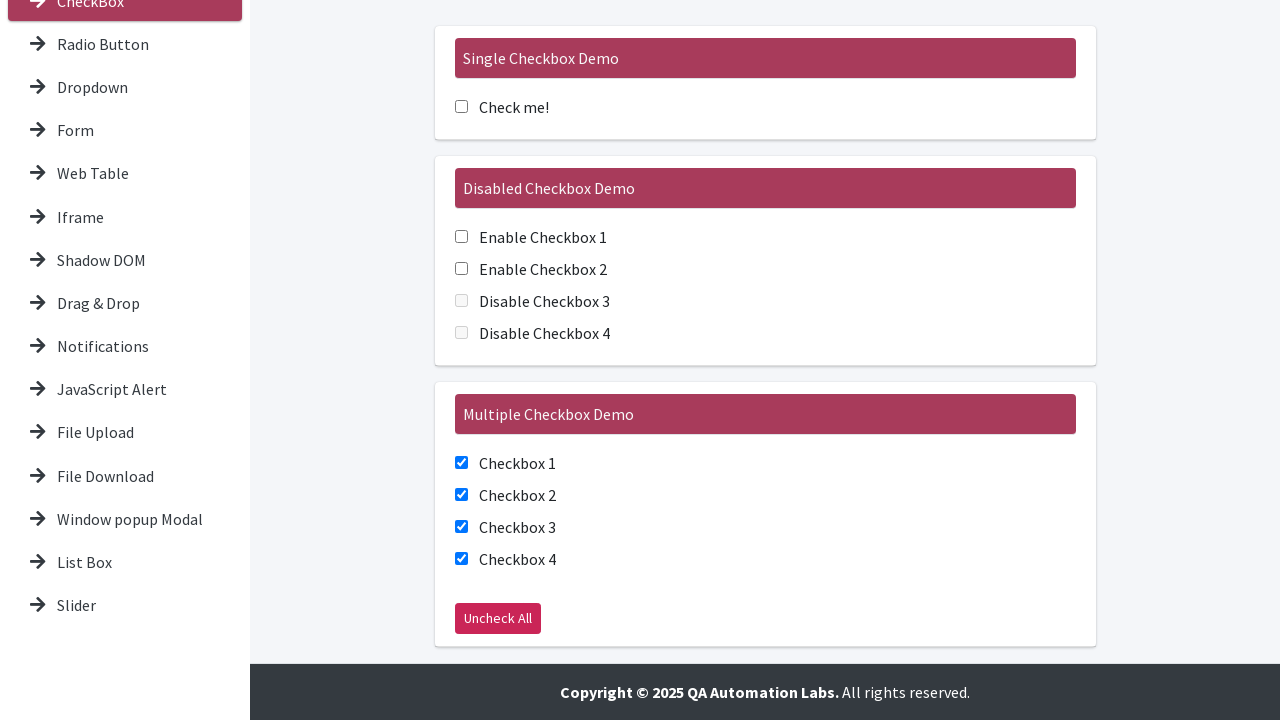

Verified all 4 checkboxes are checked
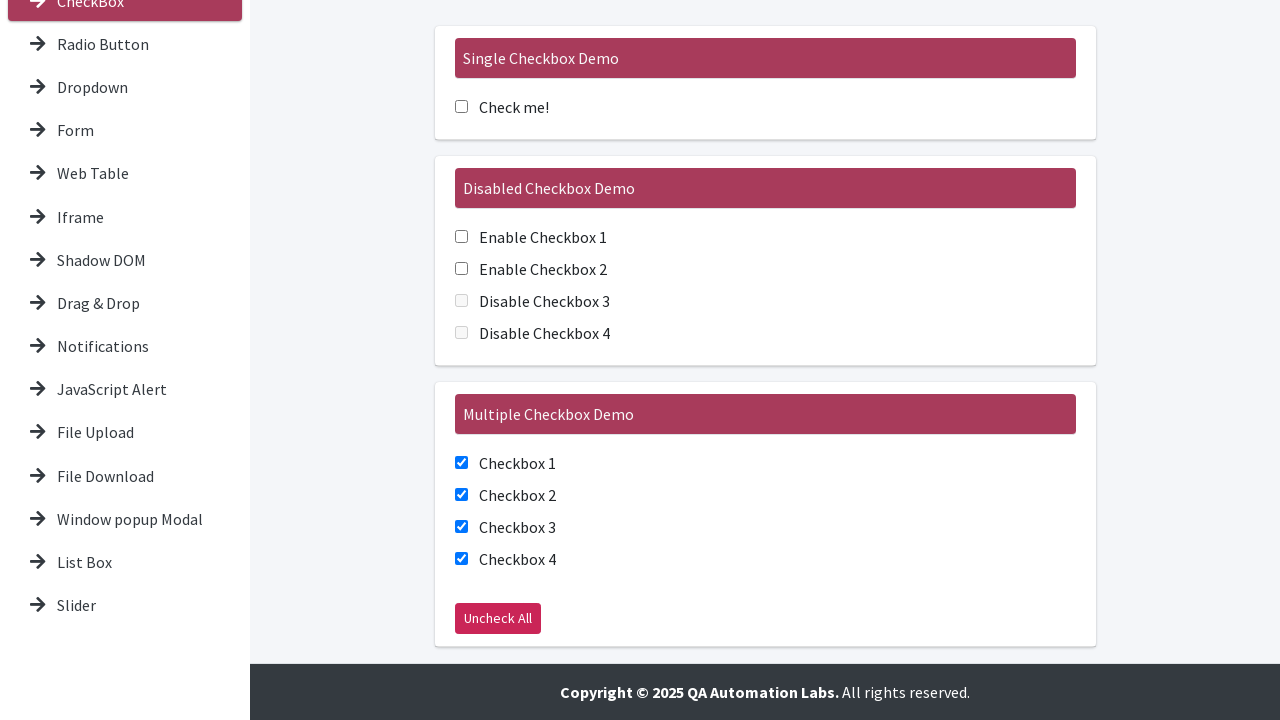

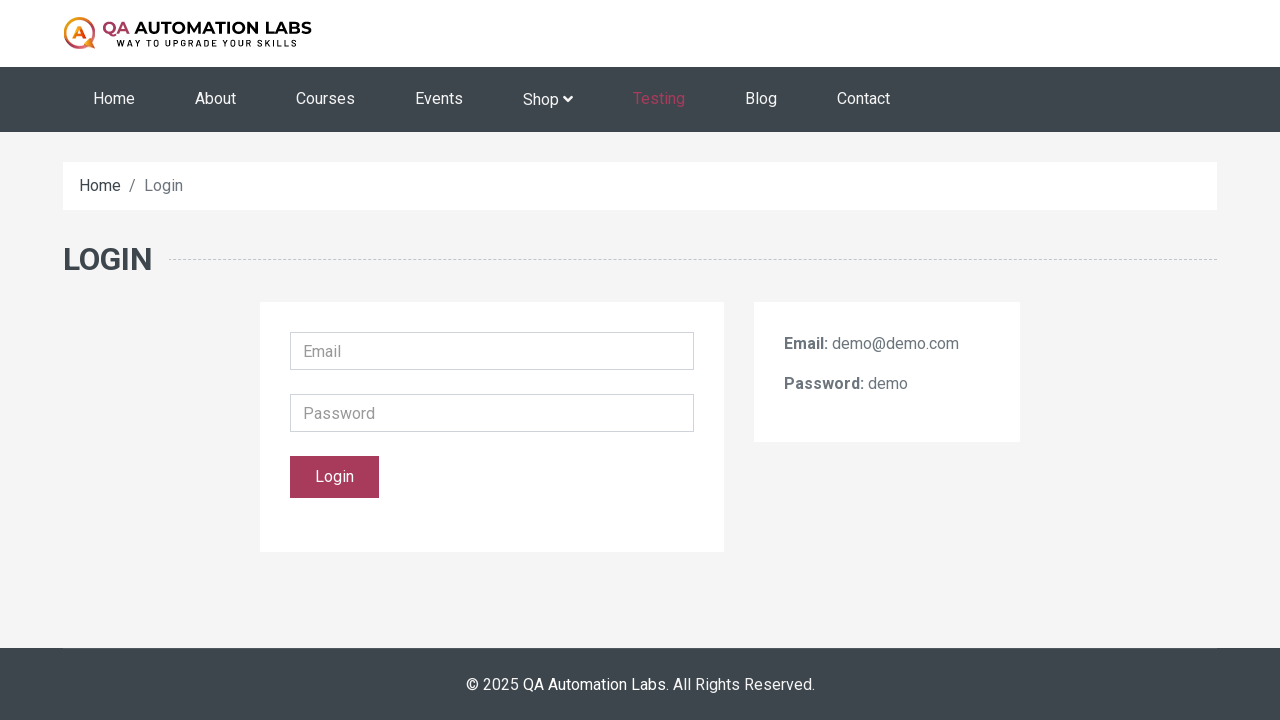